Tests clicking the light blue button on the Challenging DOM page and verifies the page state changes after the click.

Starting URL: https://the-internet.herokuapp.com/challenging_dom

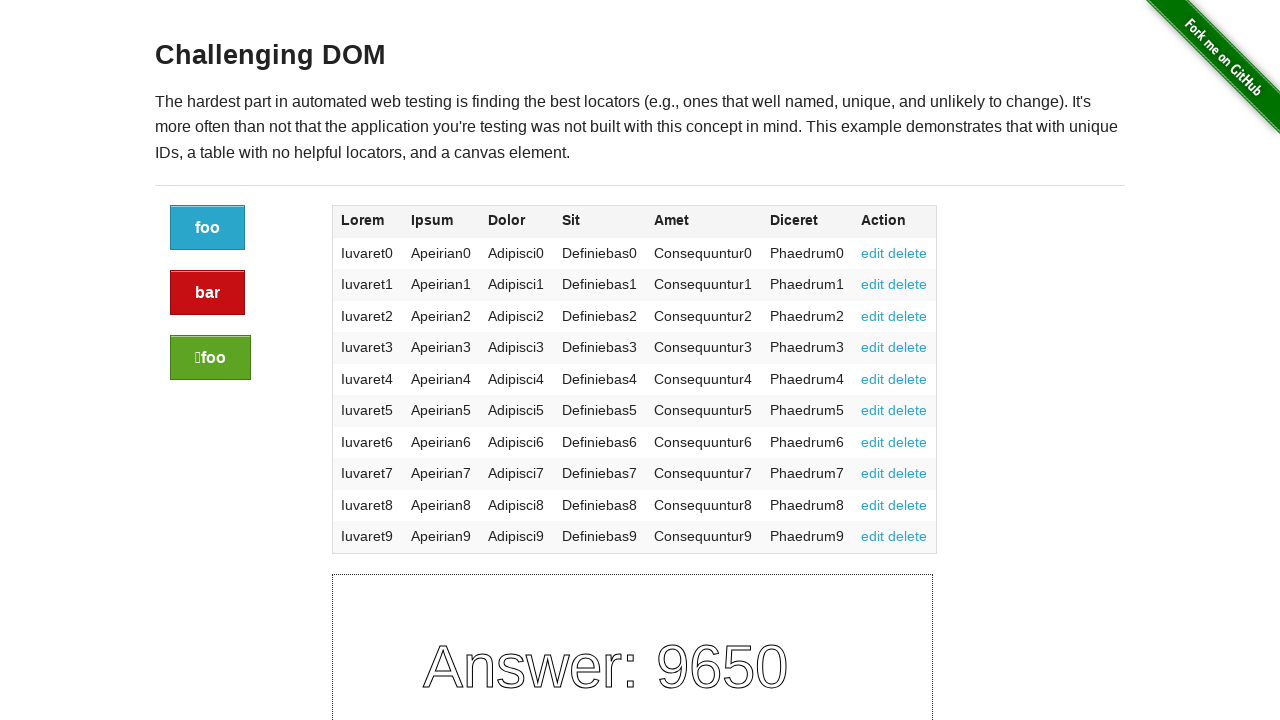

Waited for 'Challenging DOM' text to appear - page loaded
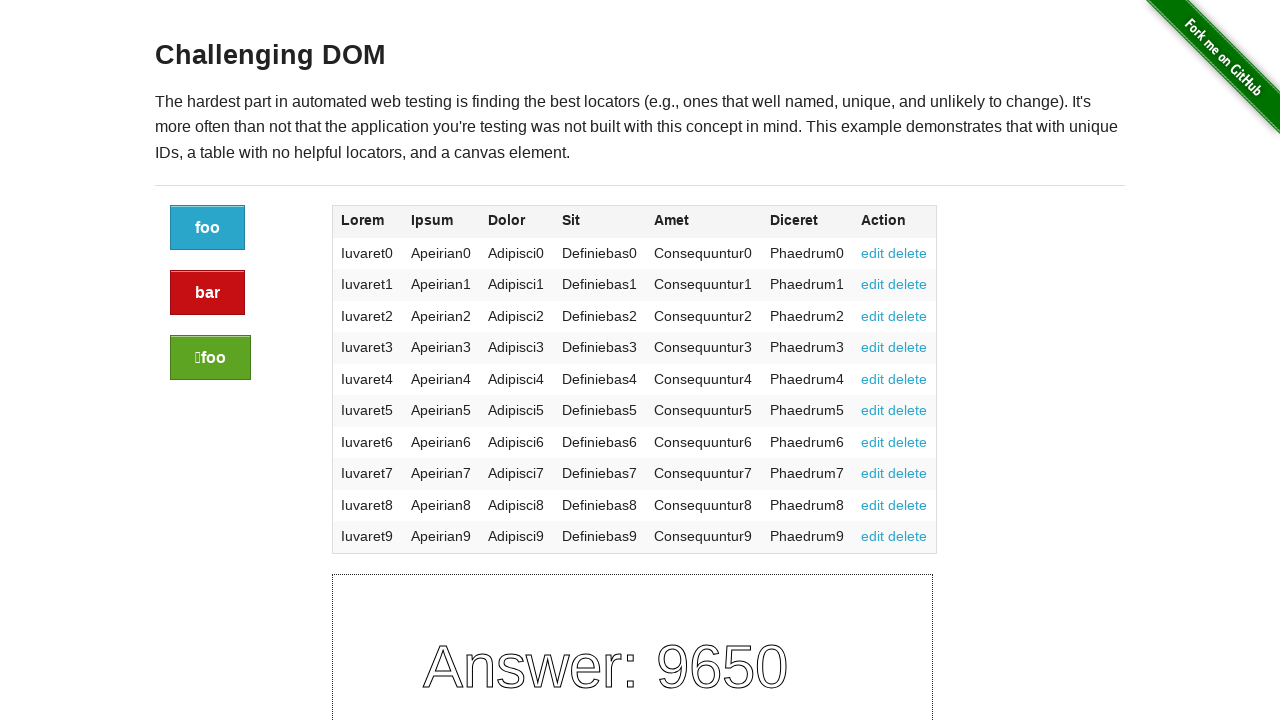

Clicked the light blue button at (208, 228) on div[class="large-2 columns"] a[class="button"]
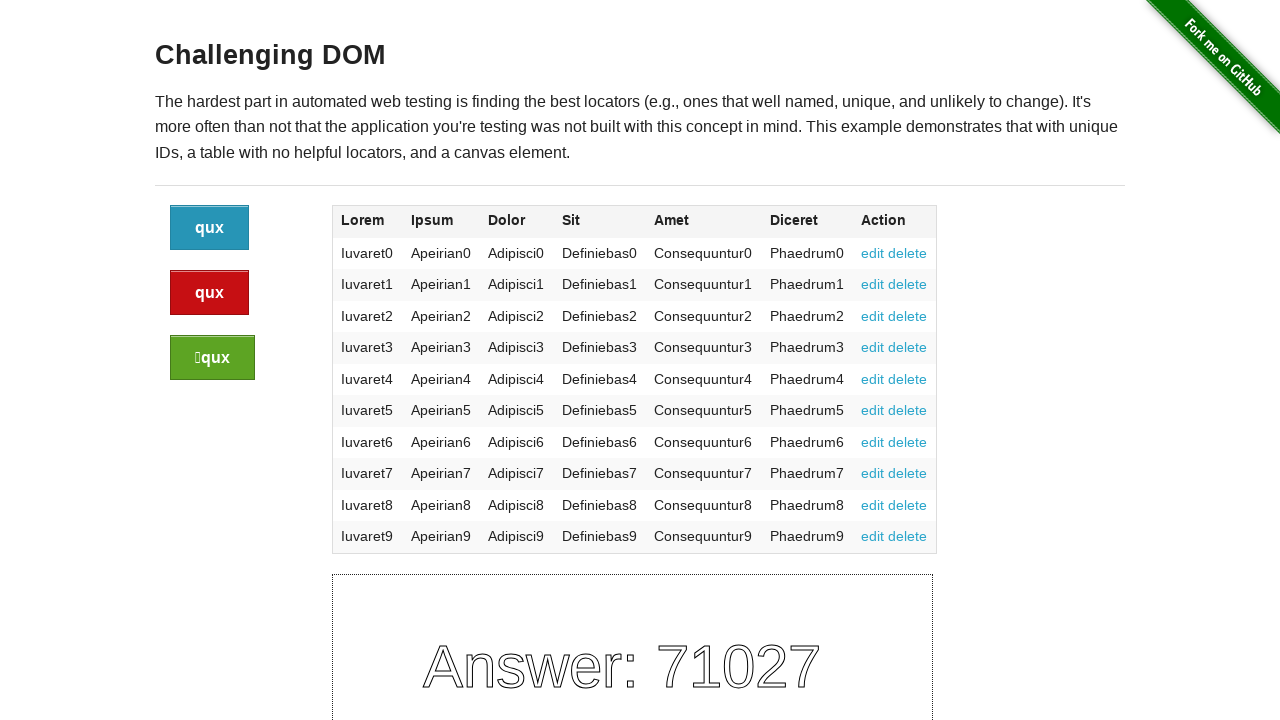

Page load state complete after button click
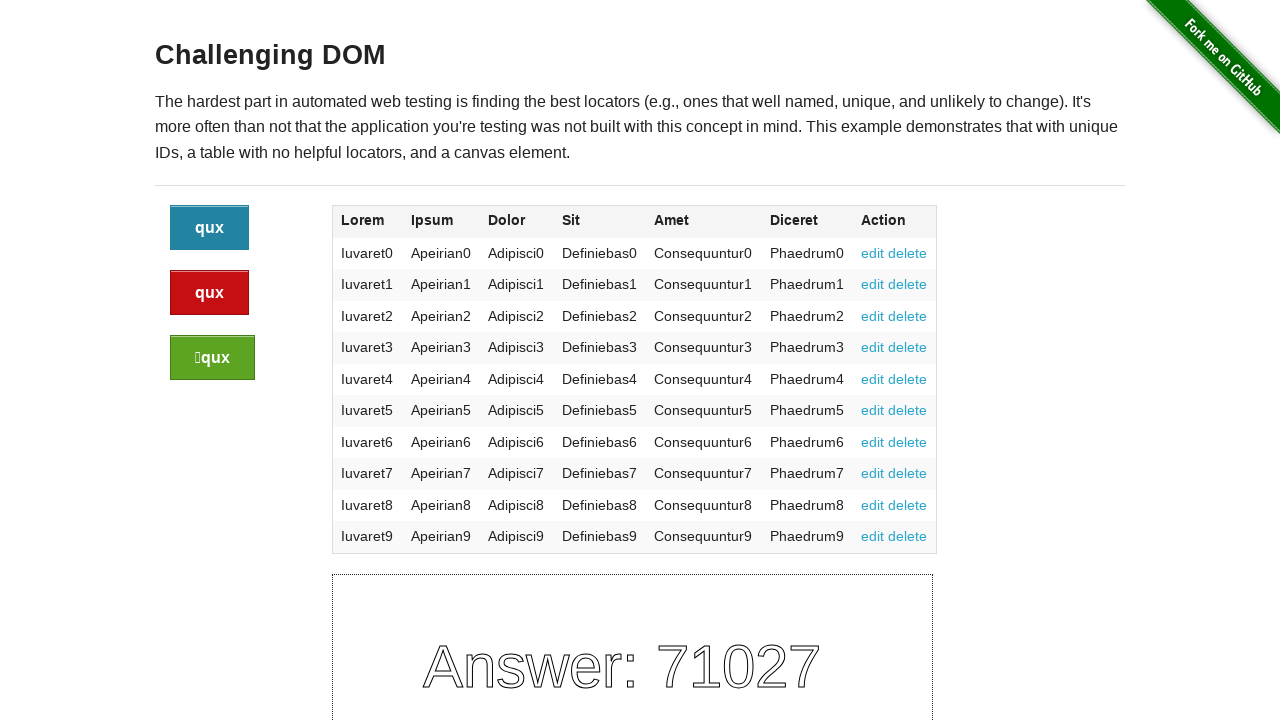

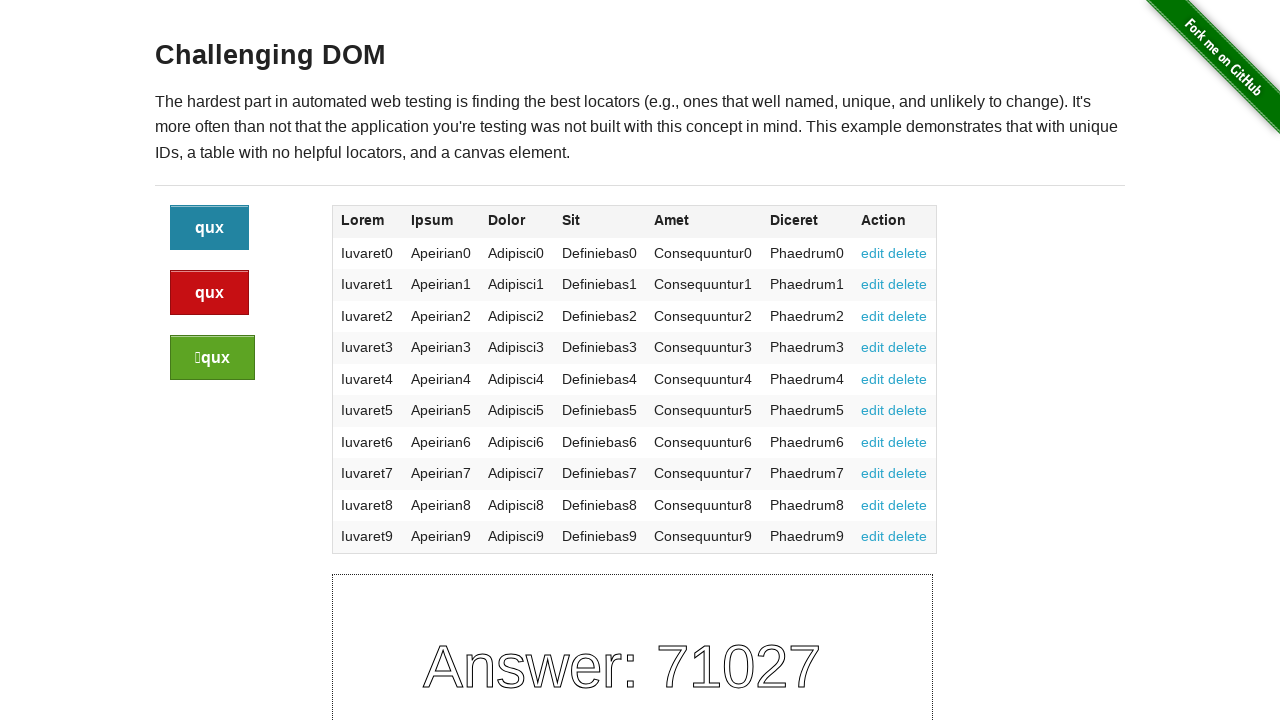